Tests registration form validation when confirm email doesn't match the original email

Starting URL: https://alada.vn/tai-khoan/dang-ky.html

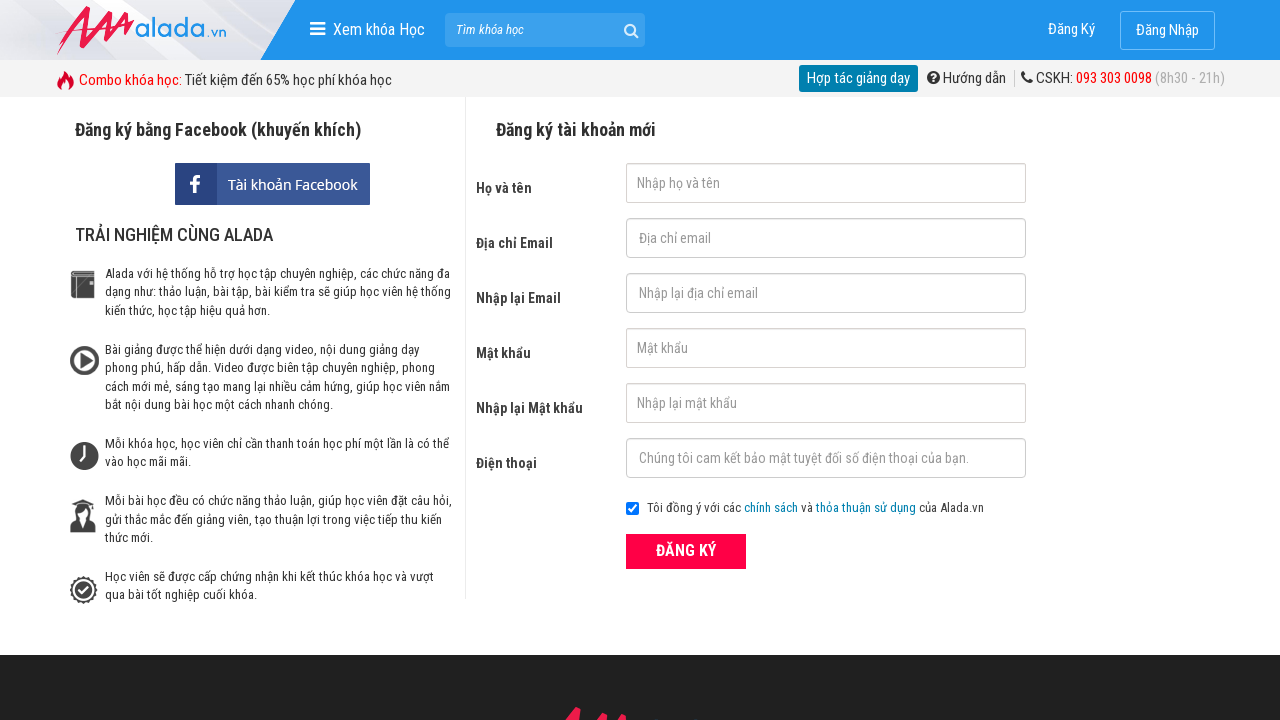

Filled firstname field with 'Joe Biden' on #txtFirstname
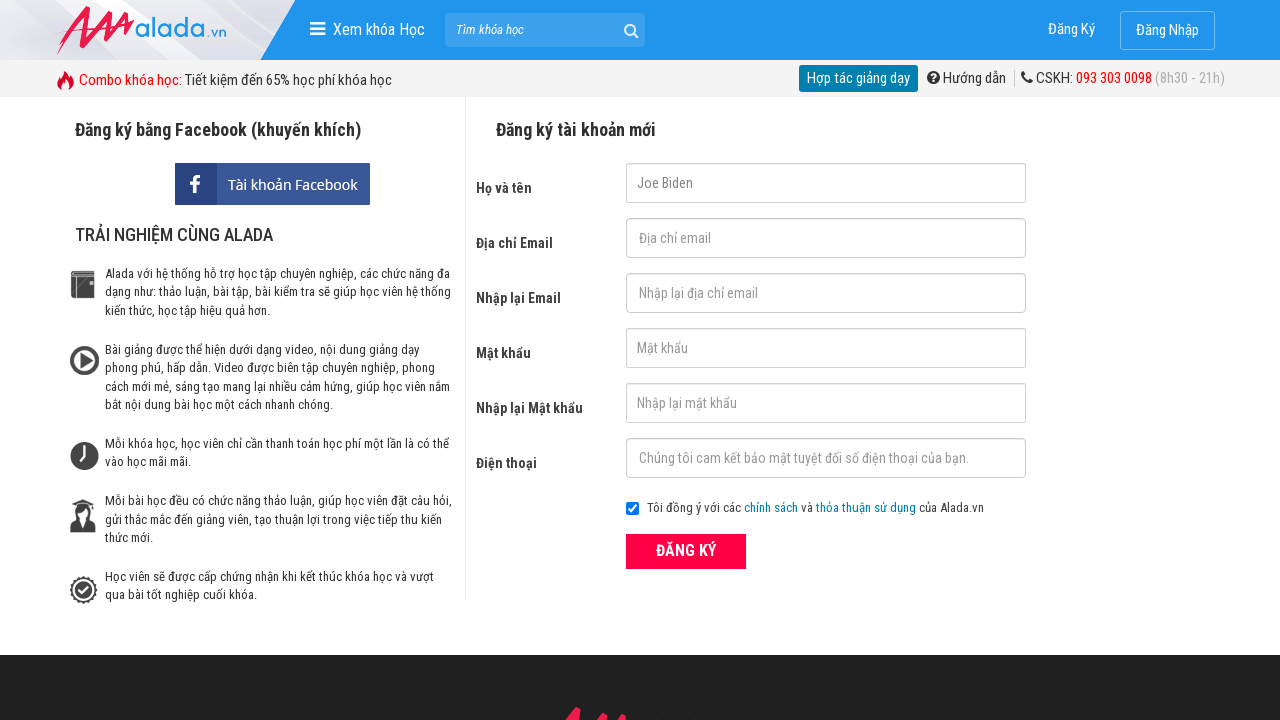

Filled email field with 'joe@biden.com' on #txtEmail
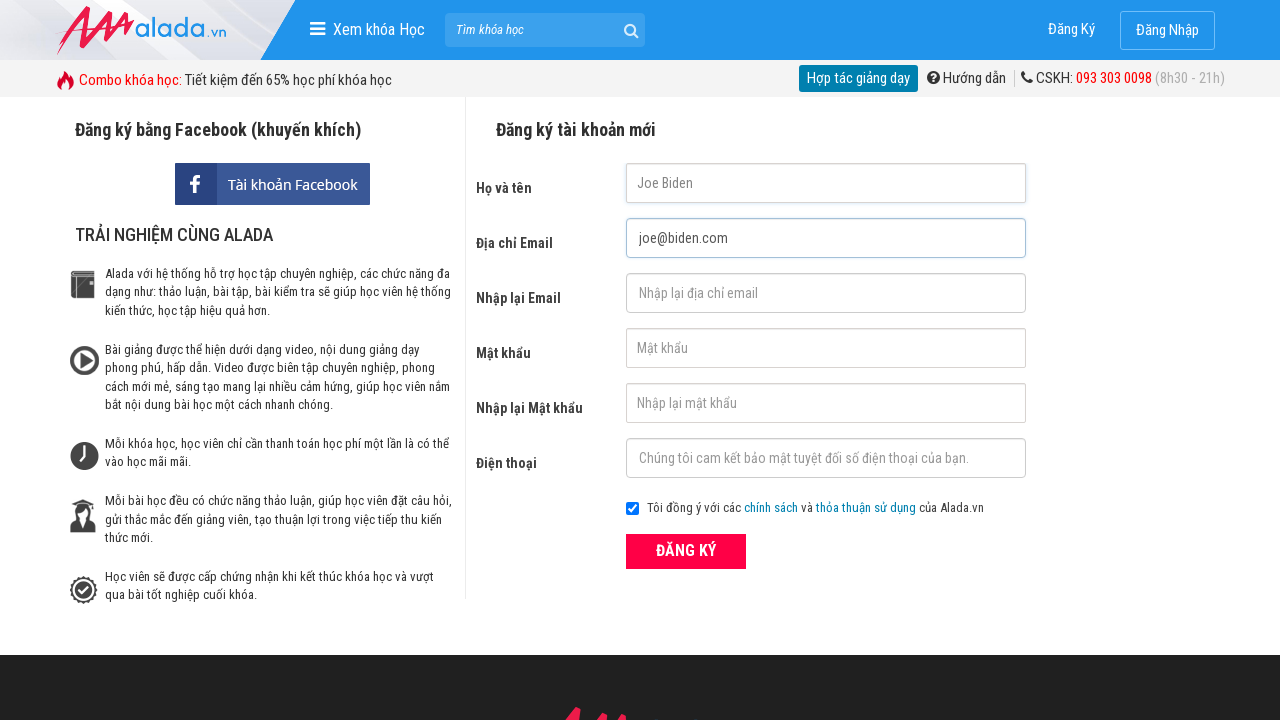

Filled confirm email field with mismatched value 'joebiden' on #txtCEmail
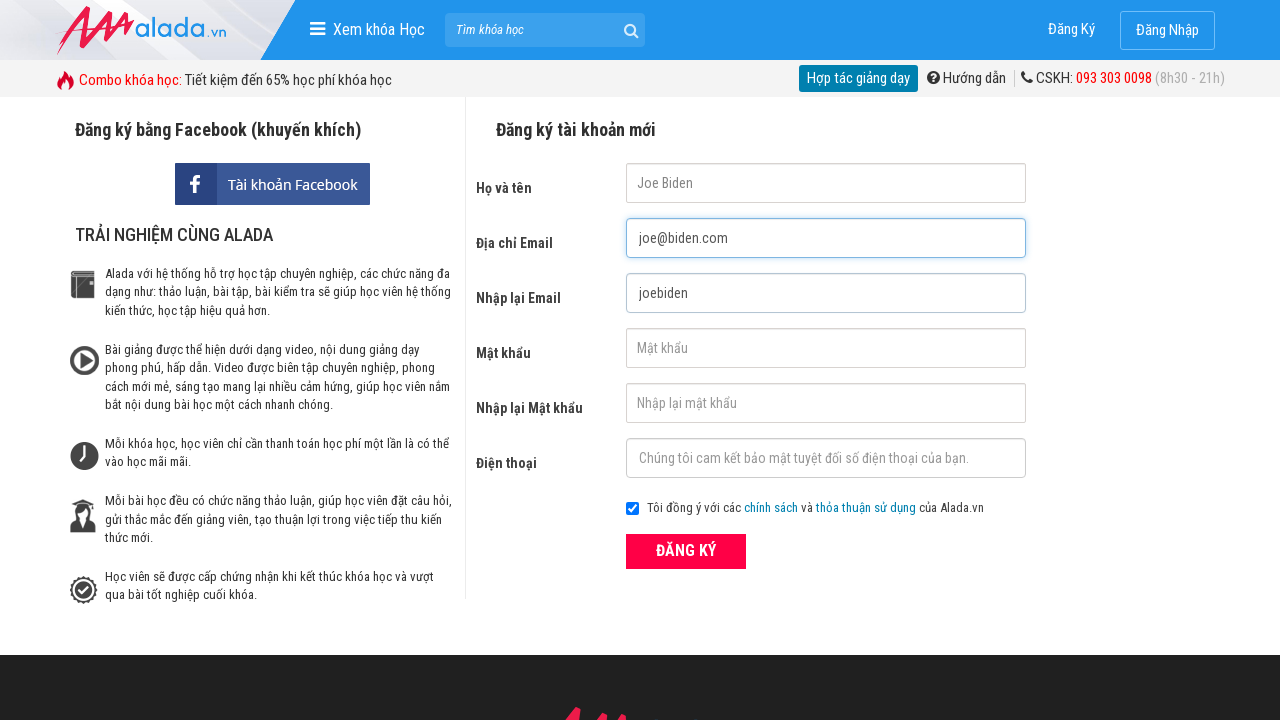

Filled password field with '123456' on #txtPassword
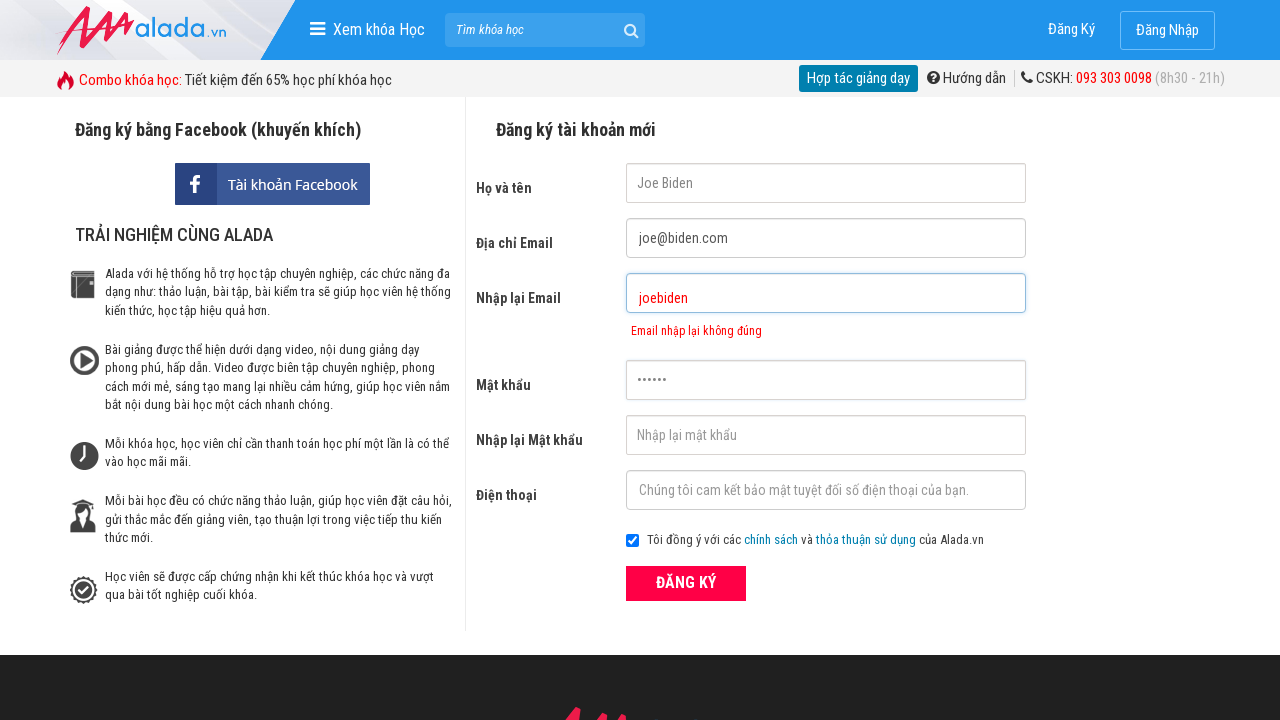

Filled confirm password field with '123456' on #txtCPassword
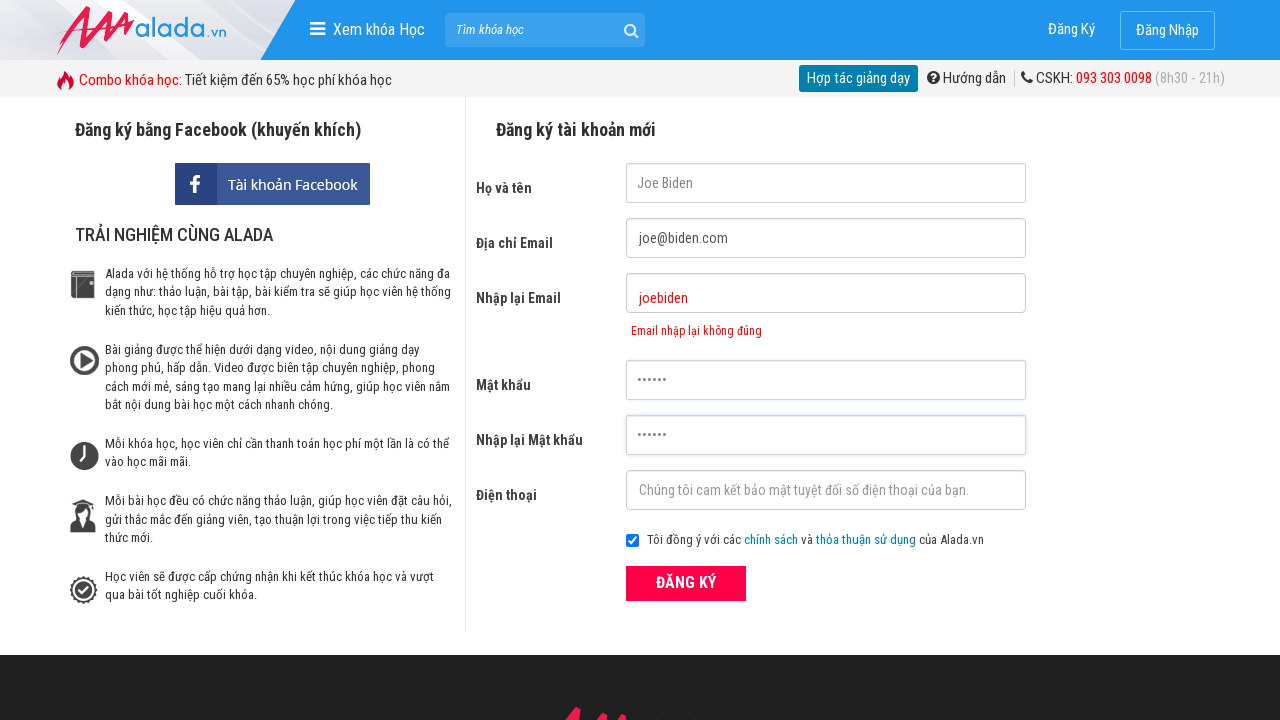

Filled phone field with '0388465783' on #txtPhone
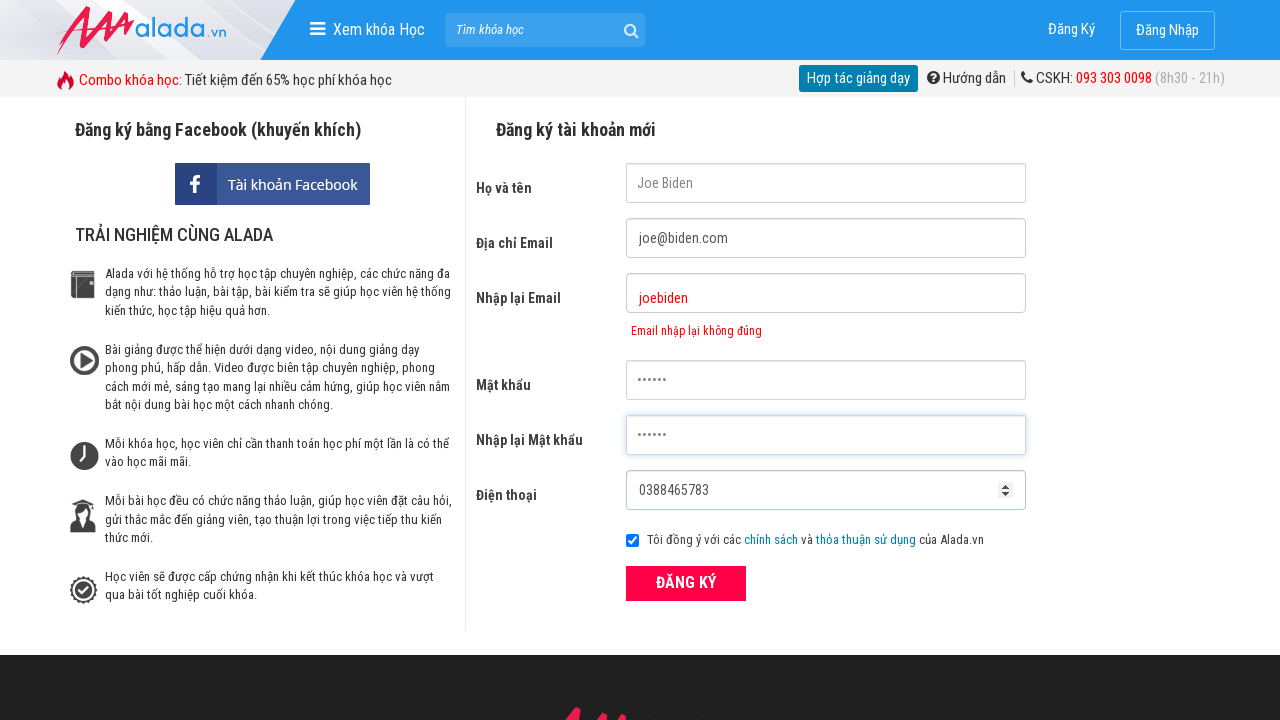

Clicked register button with mismatched confirm email at (686, 583) on xpath=//button[text()='ĐĂNG KÝ' and @type='submit']
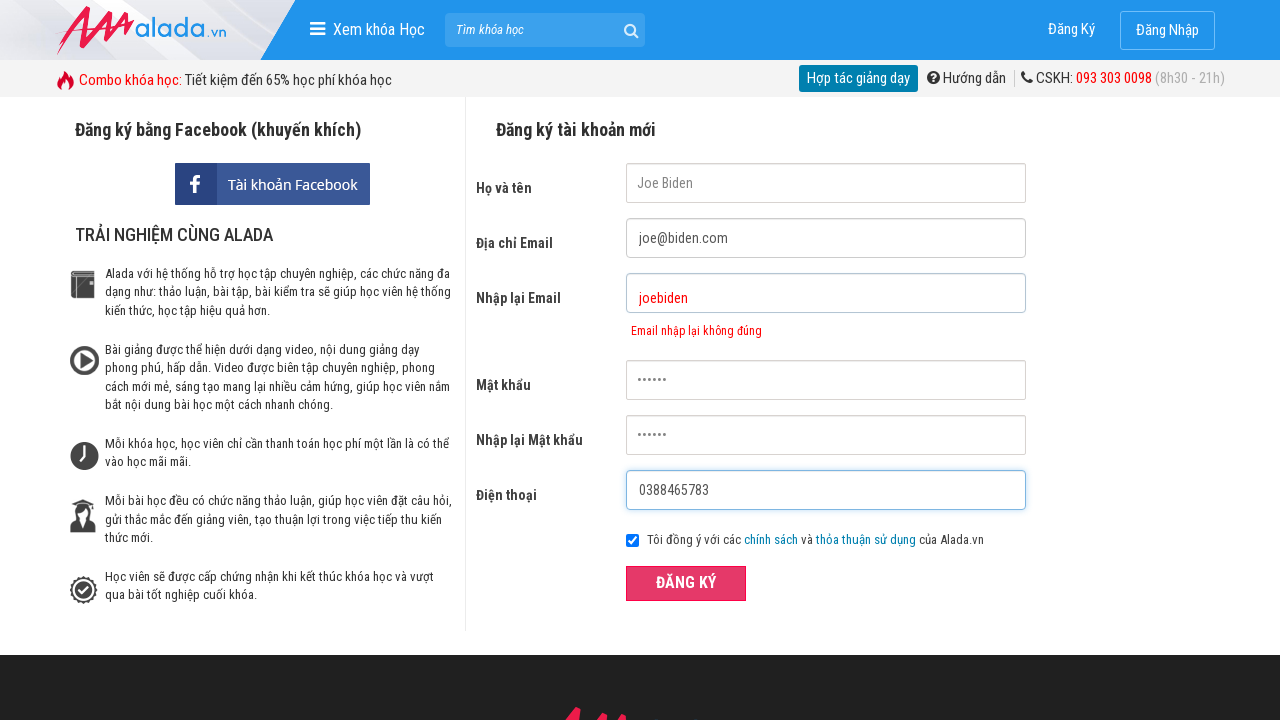

Confirm email error message appeared - validation failed as expected
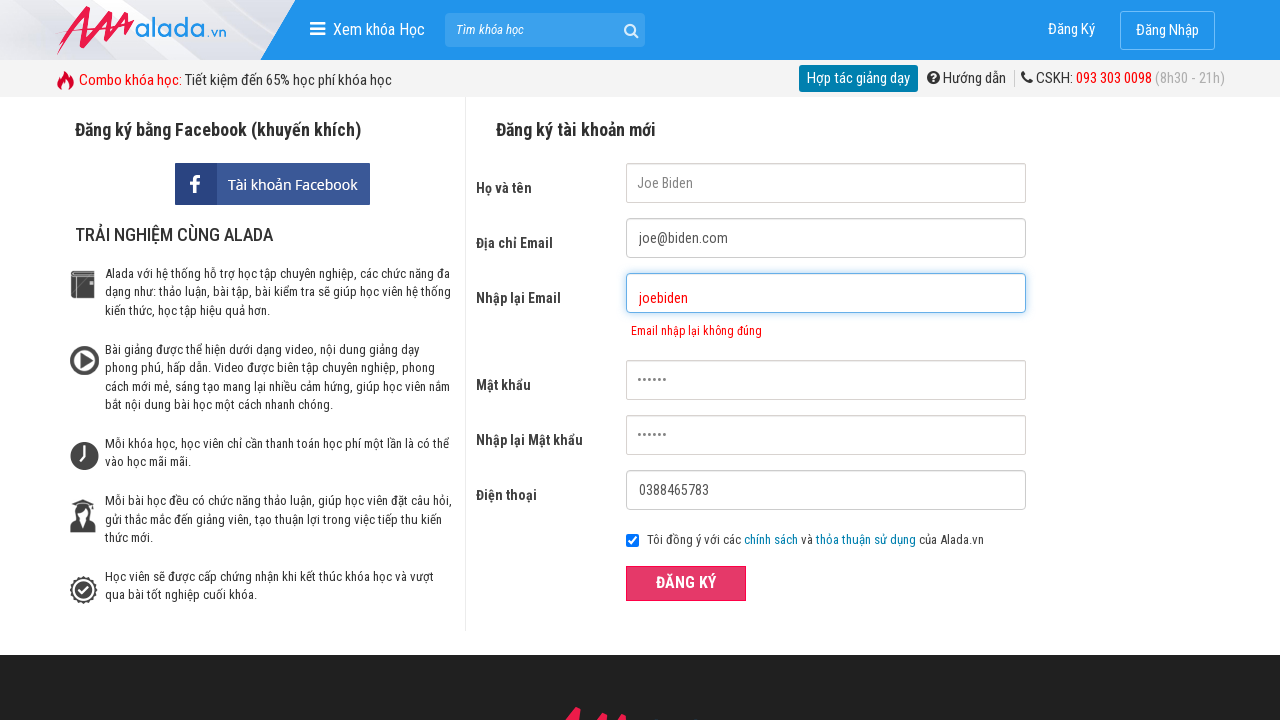

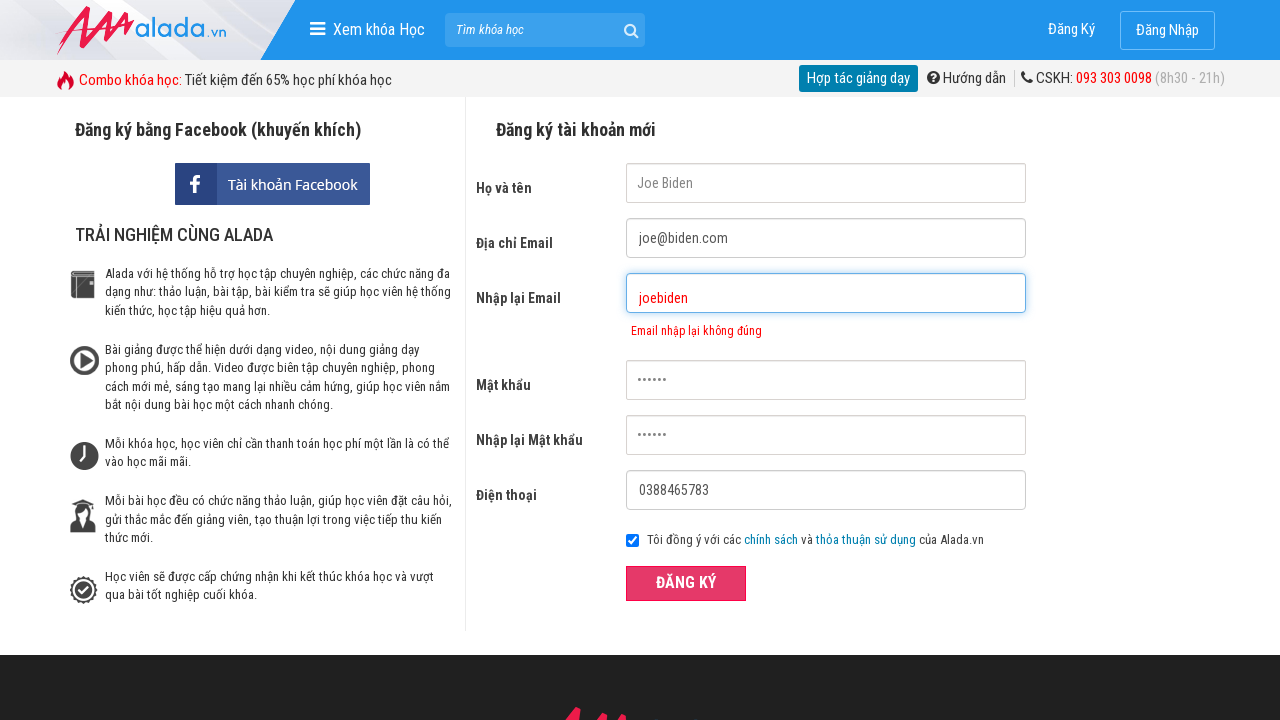